Tests right-click context menu functionality by performing a context click on an element and selecting the 'Copy' option from the menu

Starting URL: https://swisnl.github.io/jQuery-contextMenu/demo.html

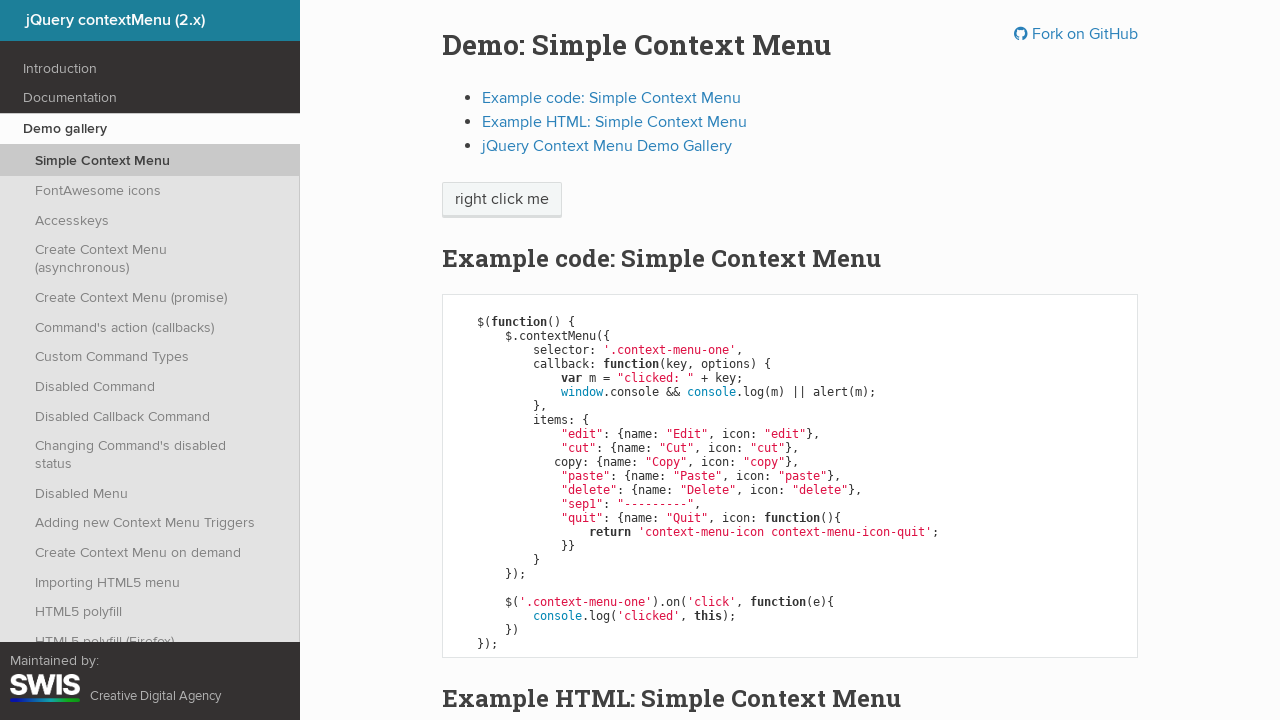

Located the 'right click me' element
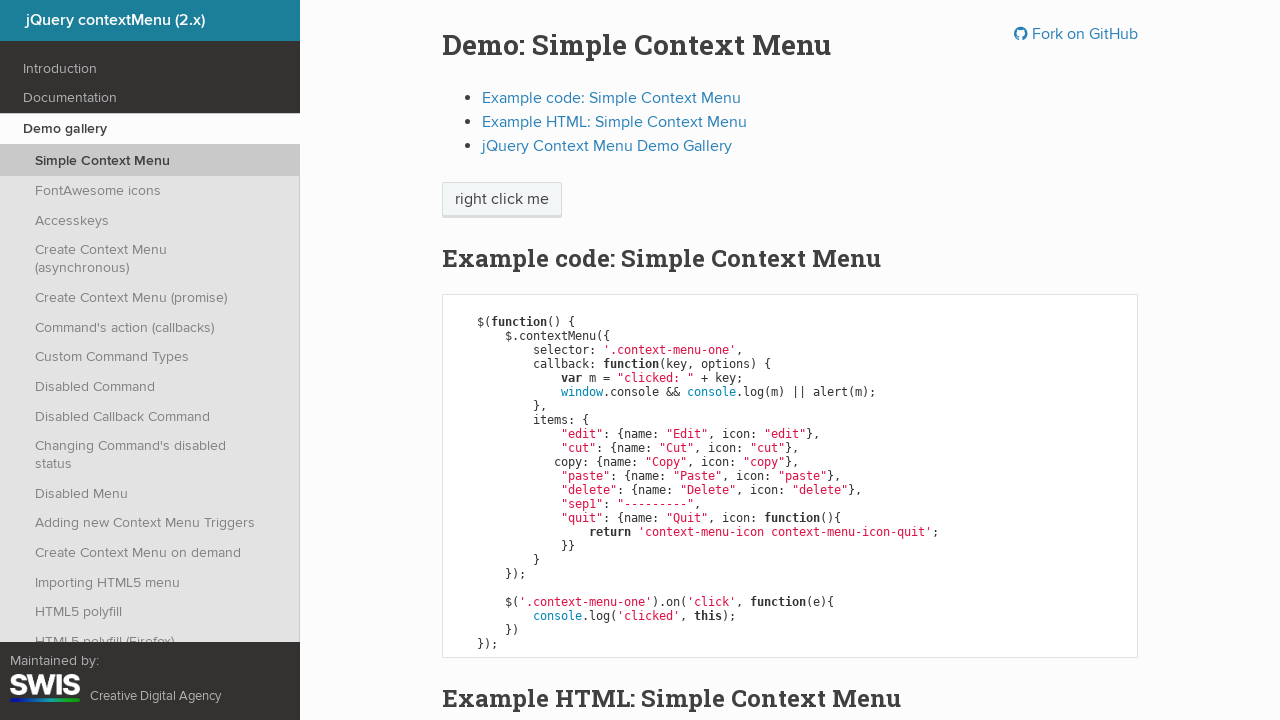

Right-clicked on the 'right click me' element to open context menu at (502, 200) on xpath=//span[text()='right click me']
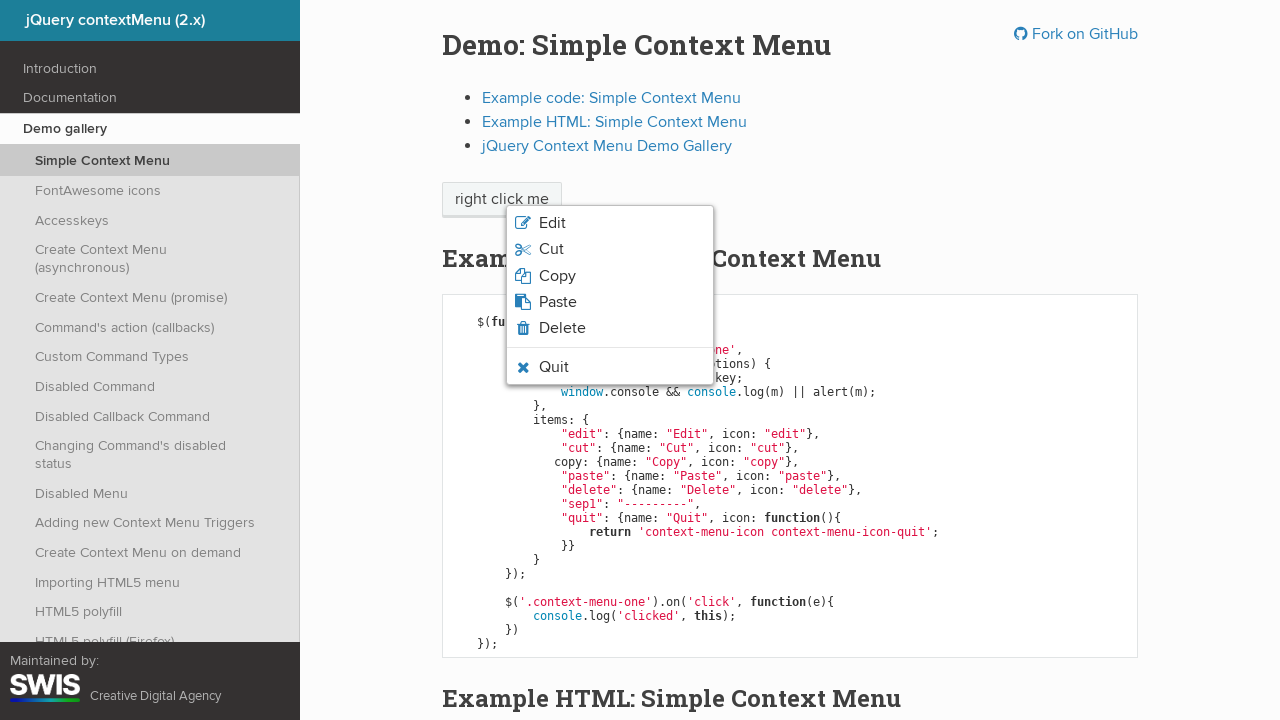

Clicked 'Copy' option from the context menu at (557, 276) on li.context-menu-item span >> internal:has-text="Copy"i
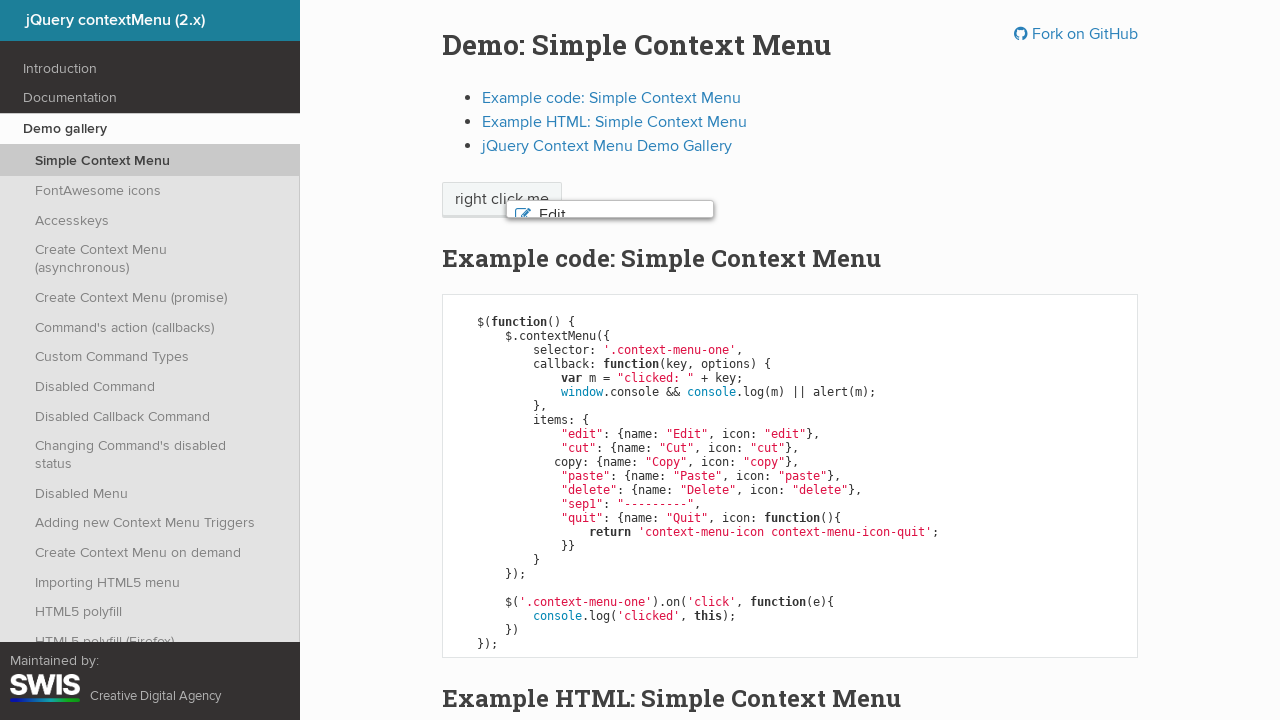

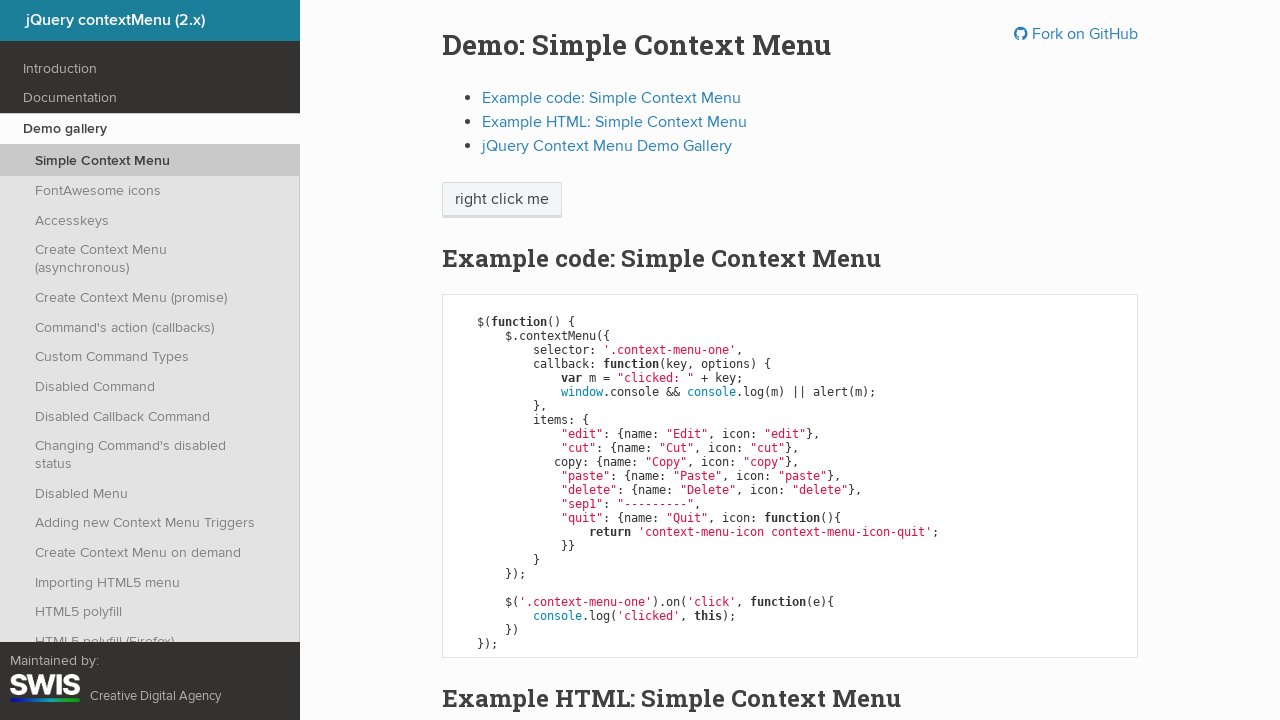